Tests file download functionality by clicking on a download link

Starting URL: https://the-internet.herokuapp.com/download

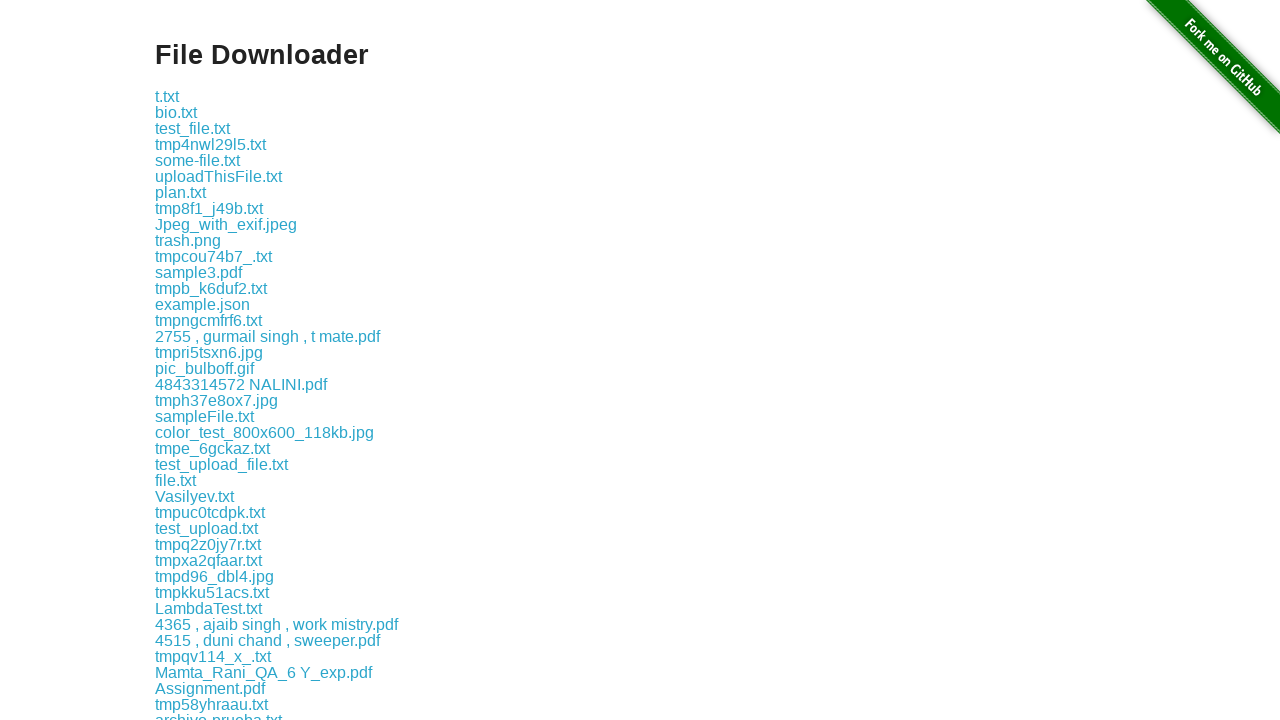

Clicked on the 4th download link at (210, 144) on xpath=//*[@id="content"]/div/a >> nth=3
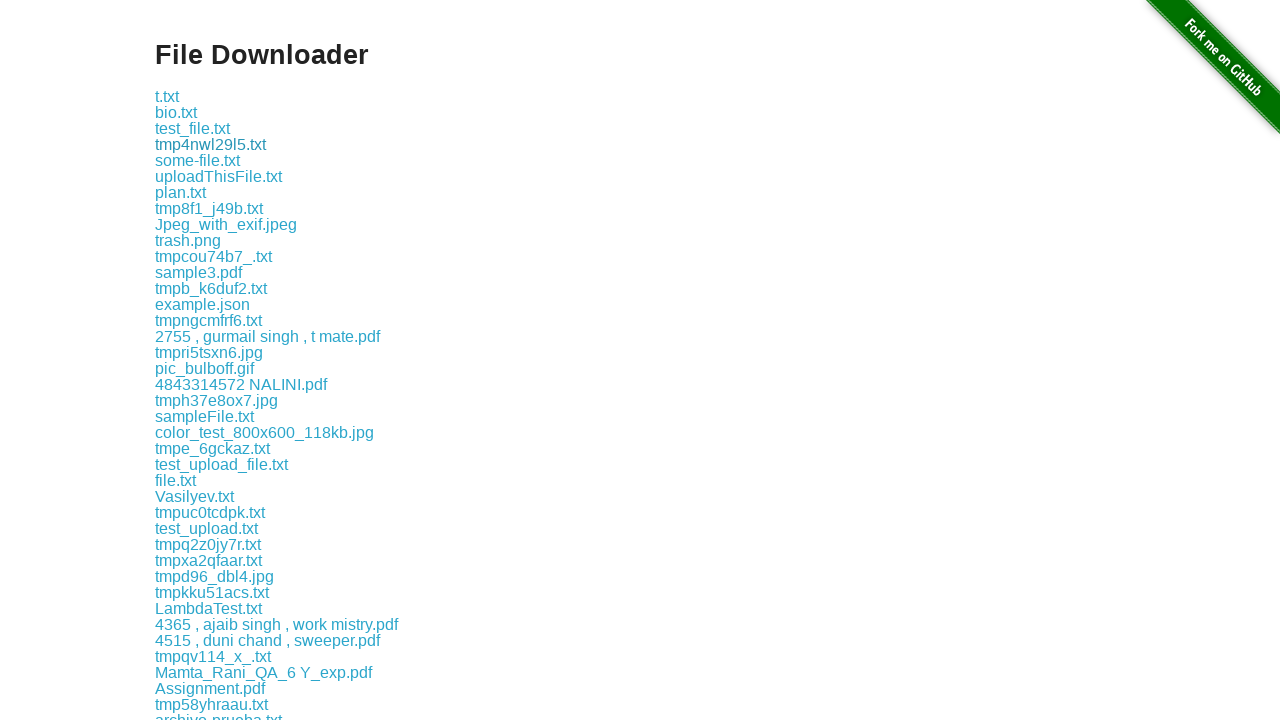

Waited for download to initiate
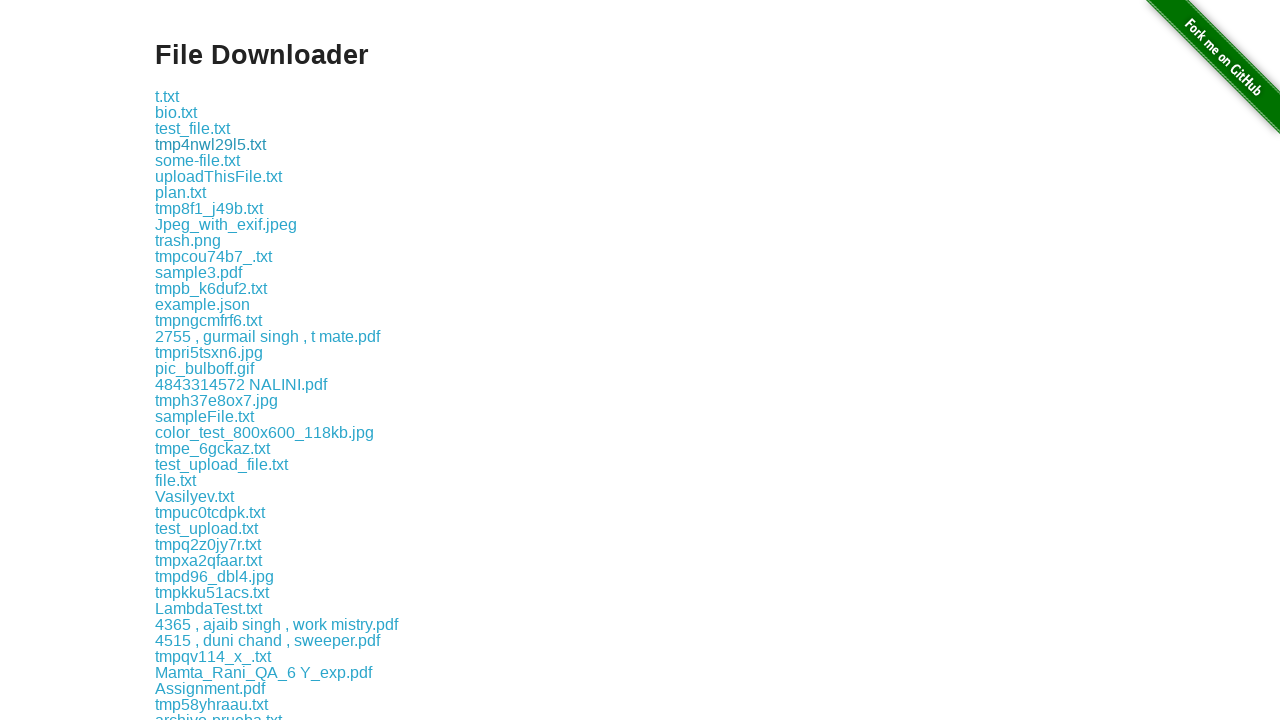

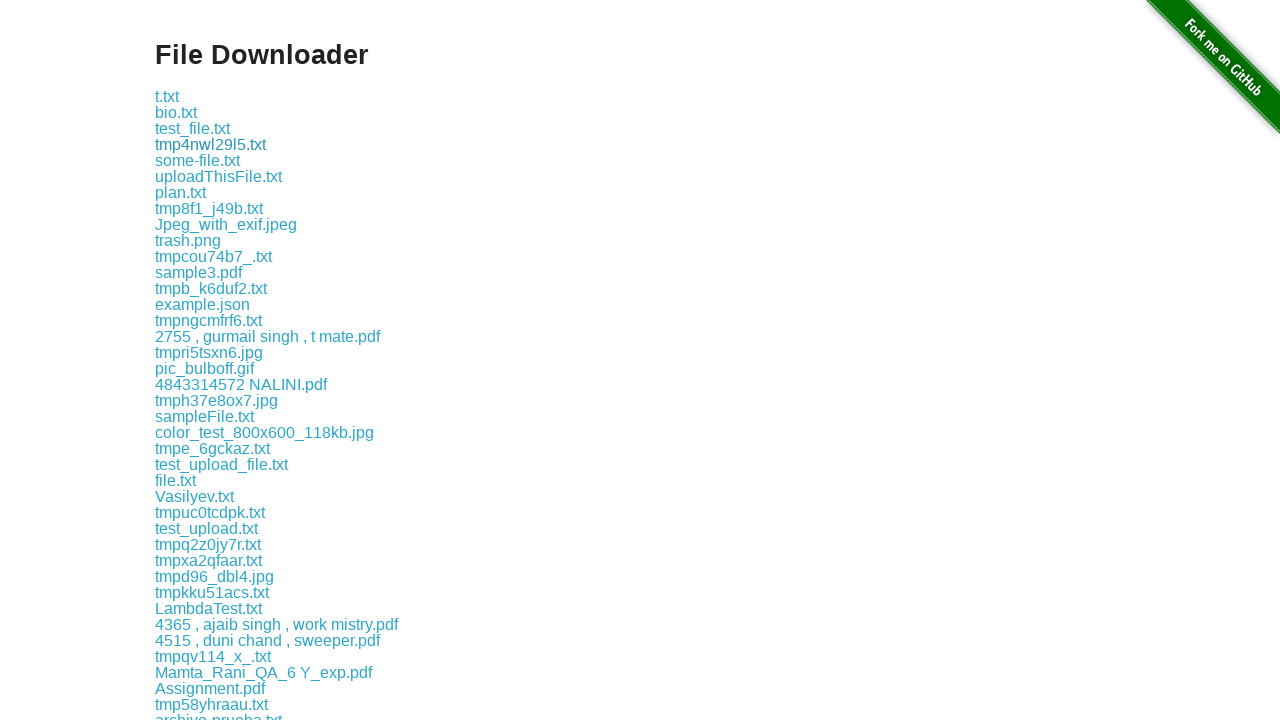